Tests the sorting functionality of a table by clicking the first column header, then navigates through pagination to find a product containing "Rice" in its name.

Starting URL: https://rahulshettyacademy.com/seleniumPractise/#/offers

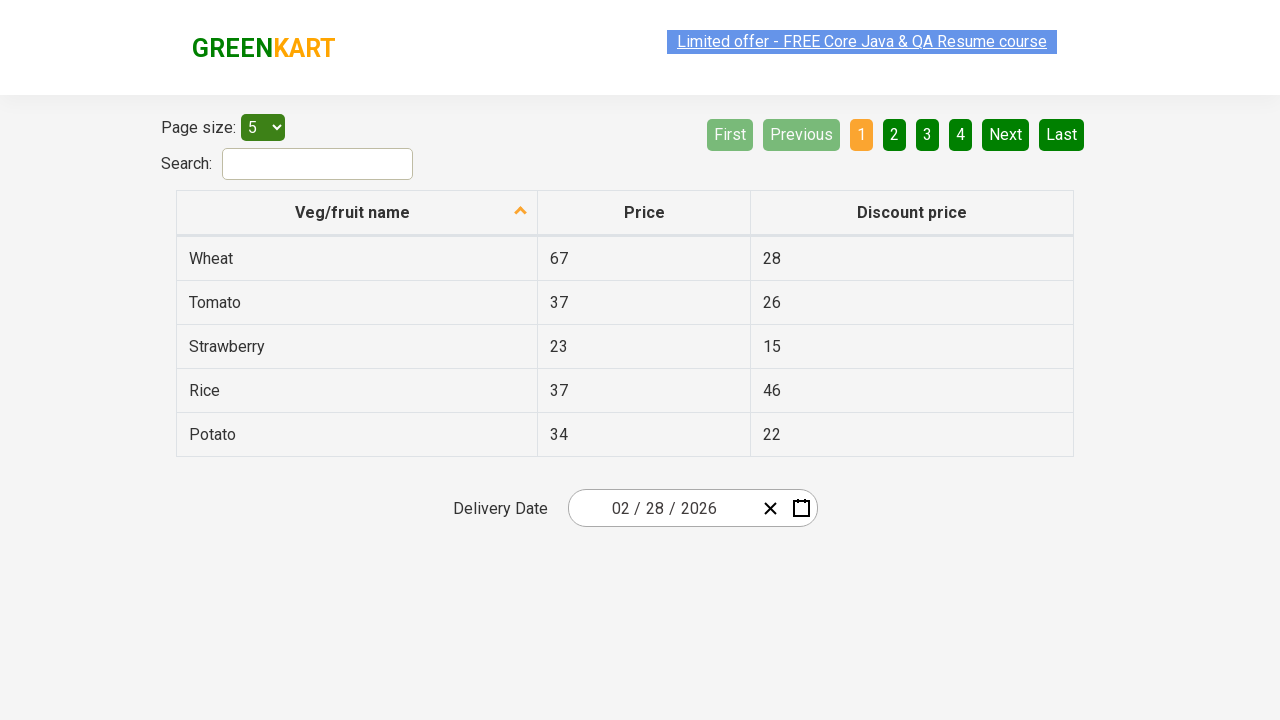

Clicked first column header to sort table at (357, 213) on xpath=//tr//th[1]
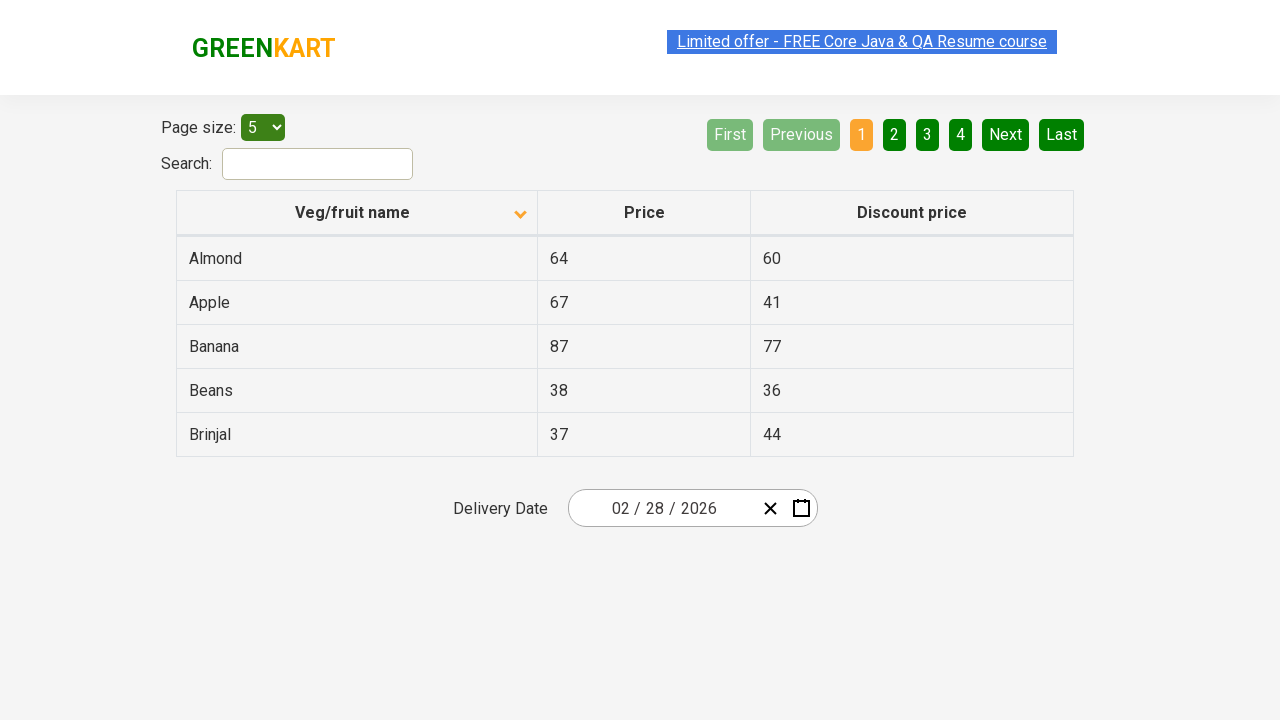

Table rows loaded and visible
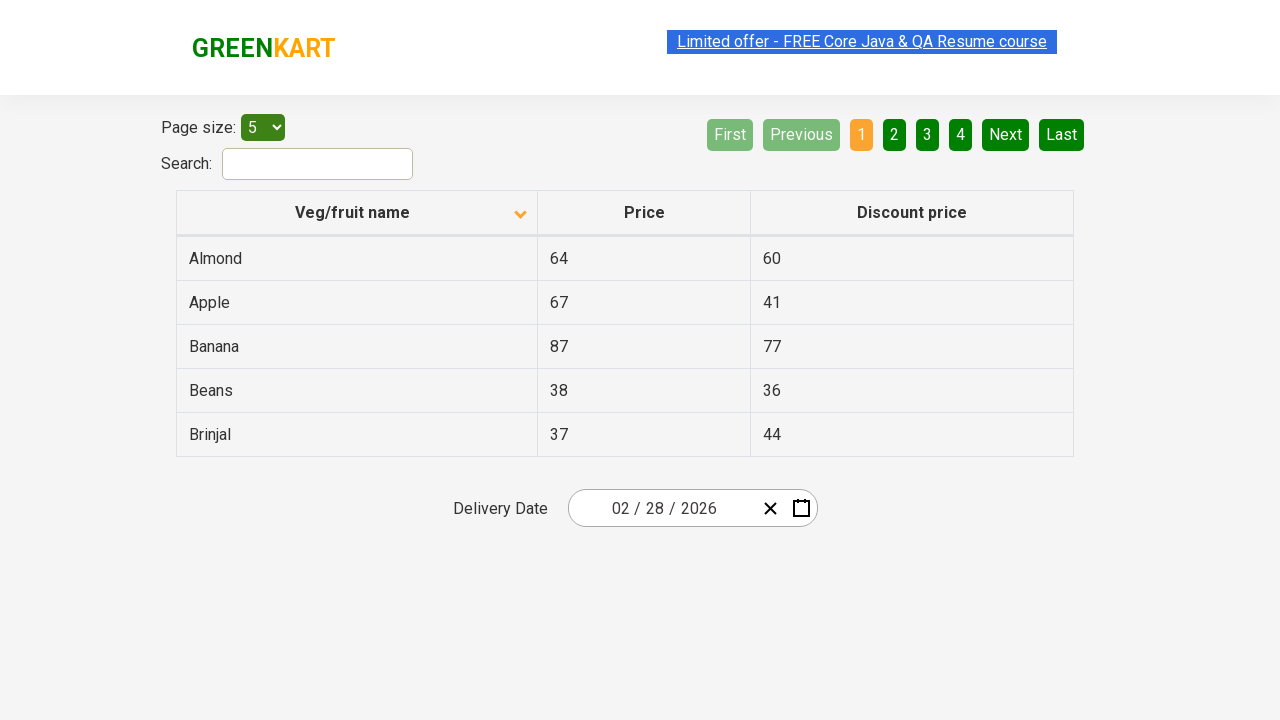

Retrieved all first column cells from sorted table
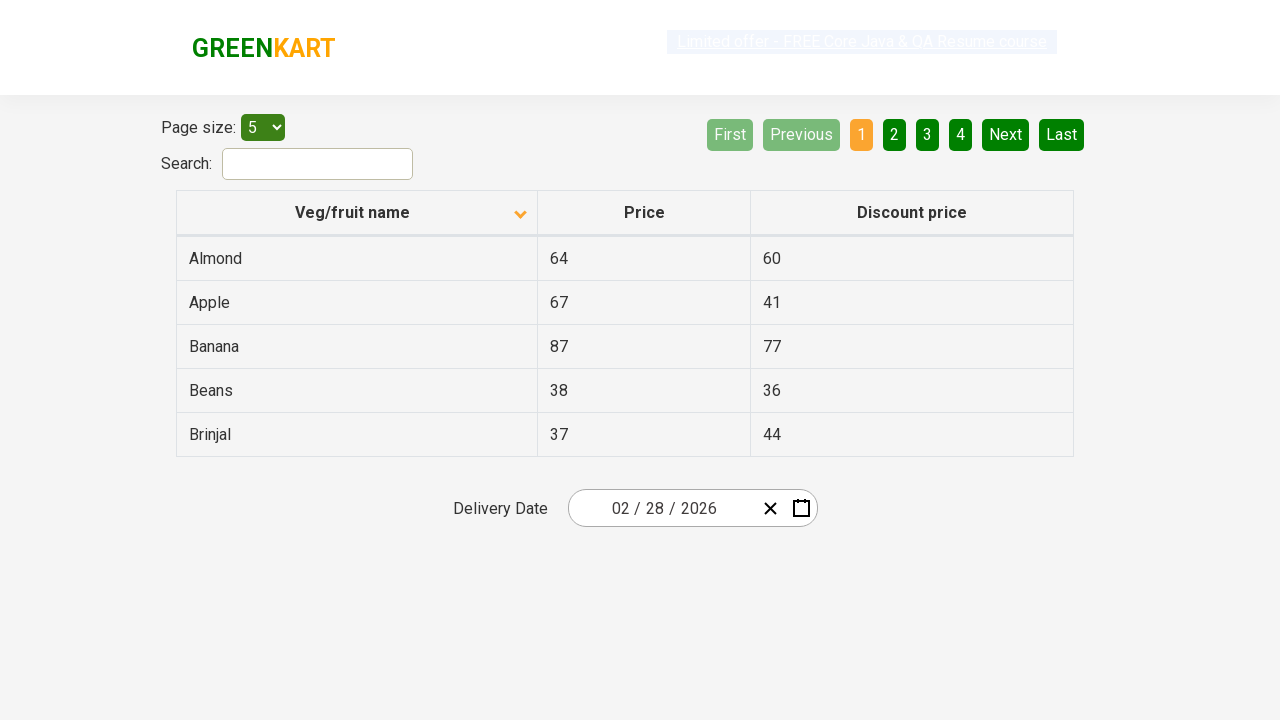

Extracted text content from first column cells
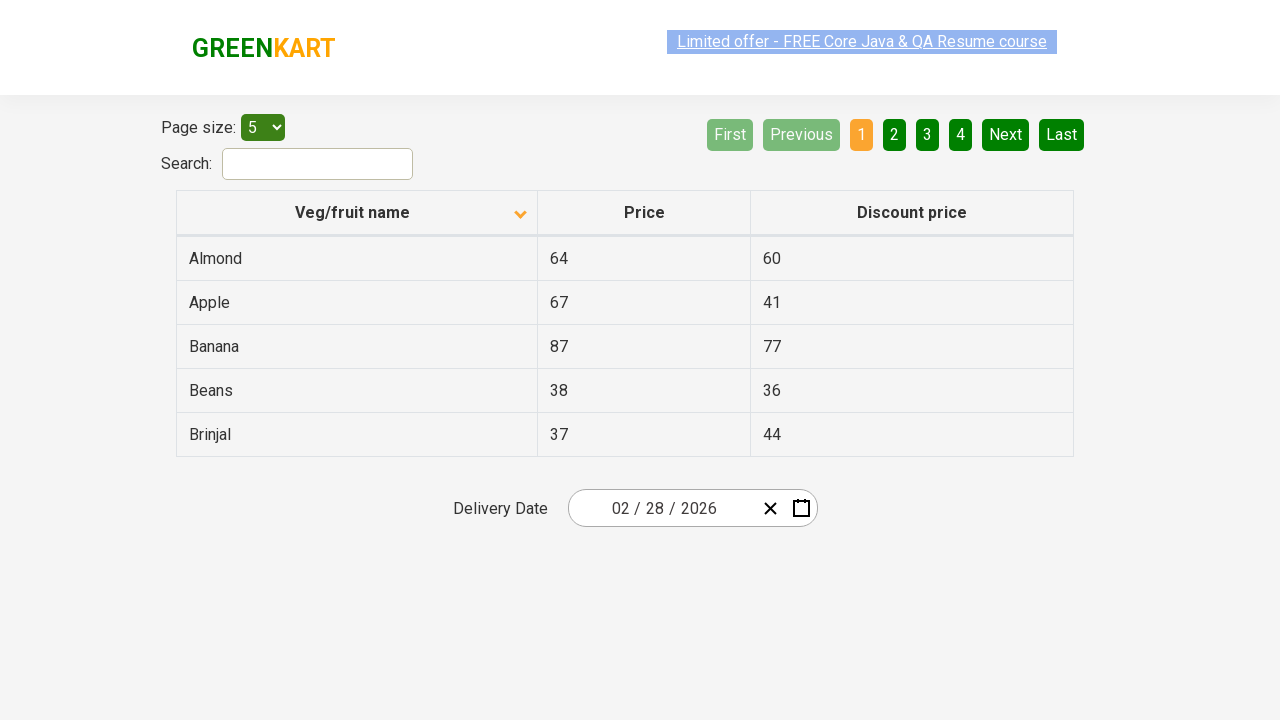

Verified that first column is sorted alphabetically
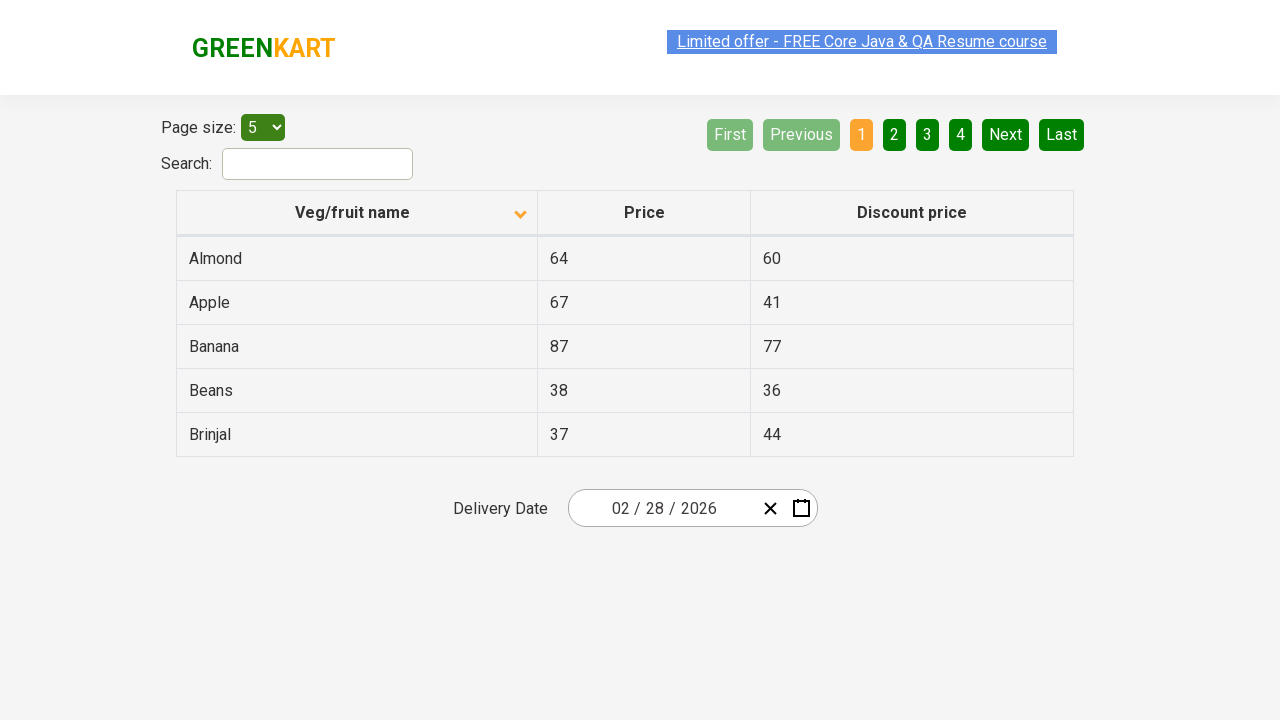

Retrieved table rows from current page
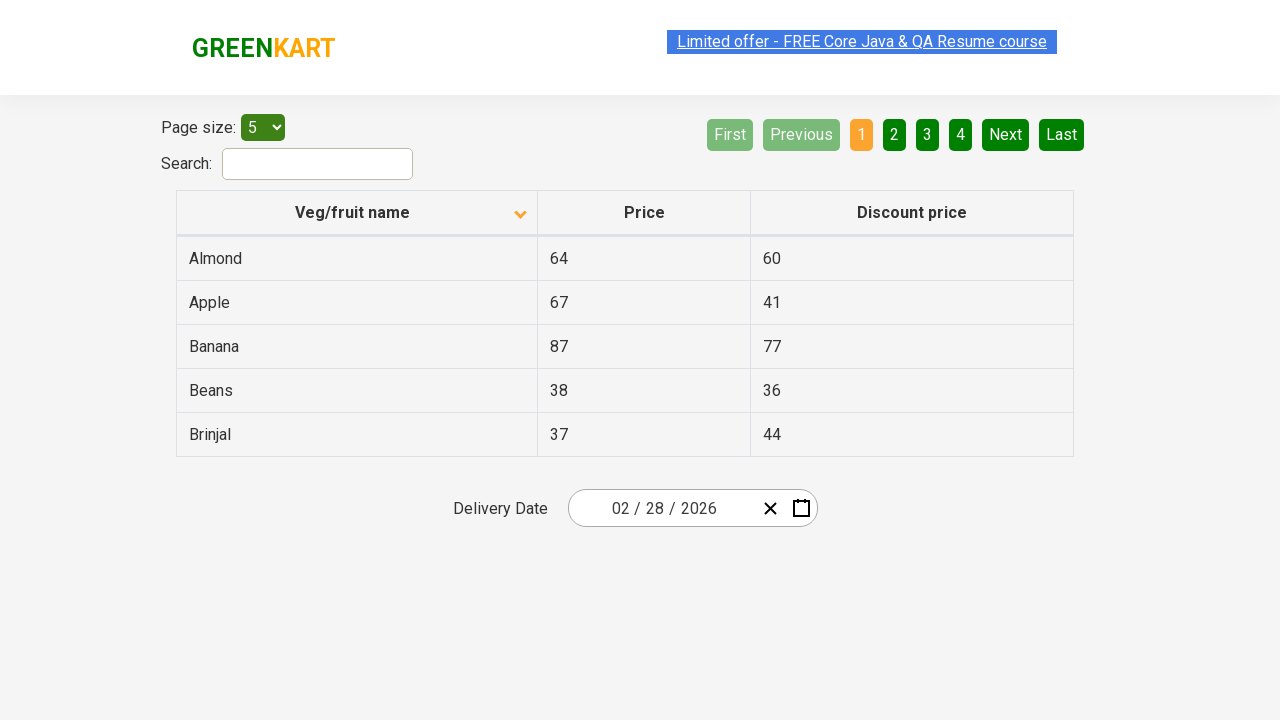

Filtered rows to find products containing 'Rice'
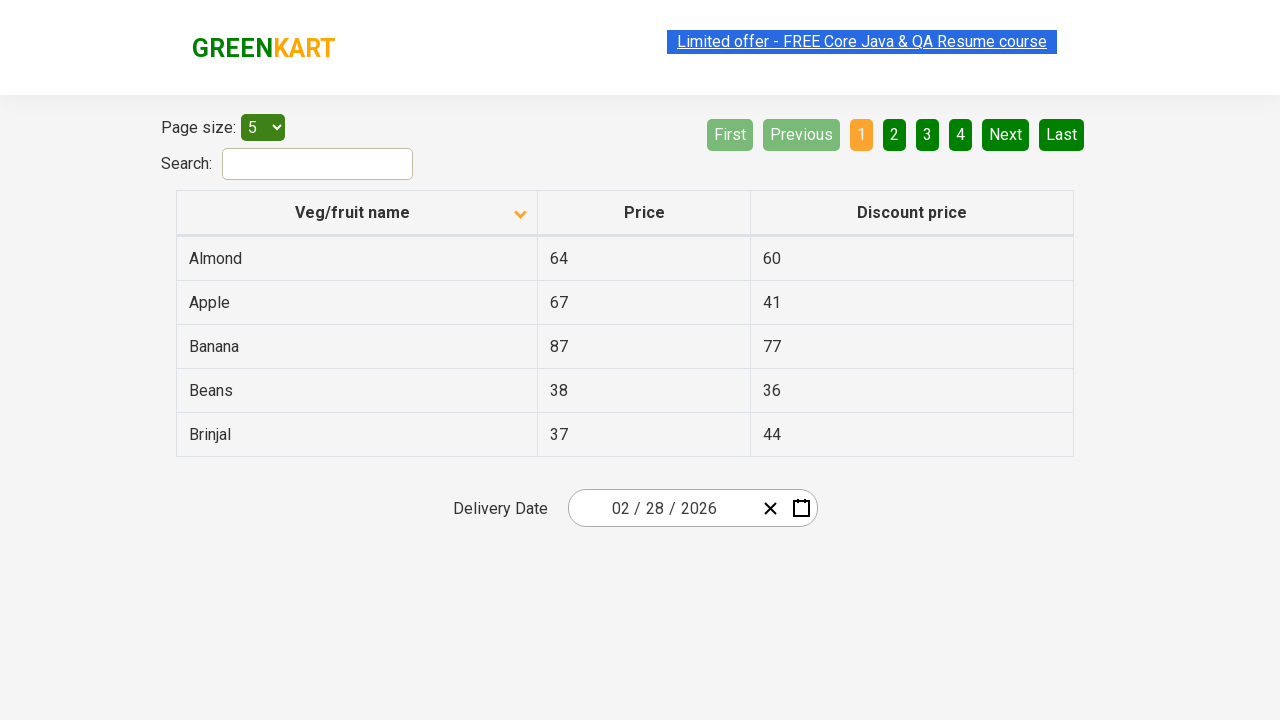

Located pagination Next button
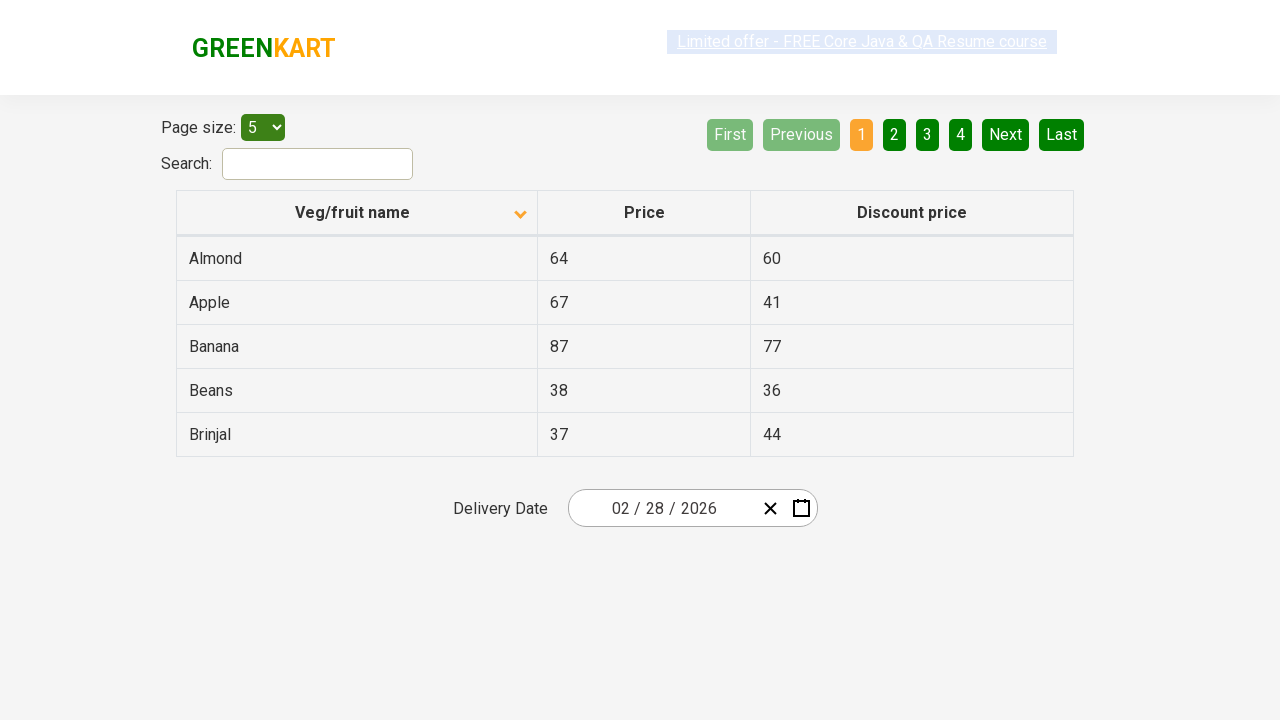

Clicked Next button to navigate to next page at (1006, 134) on xpath=//a[@aria-label='Next']
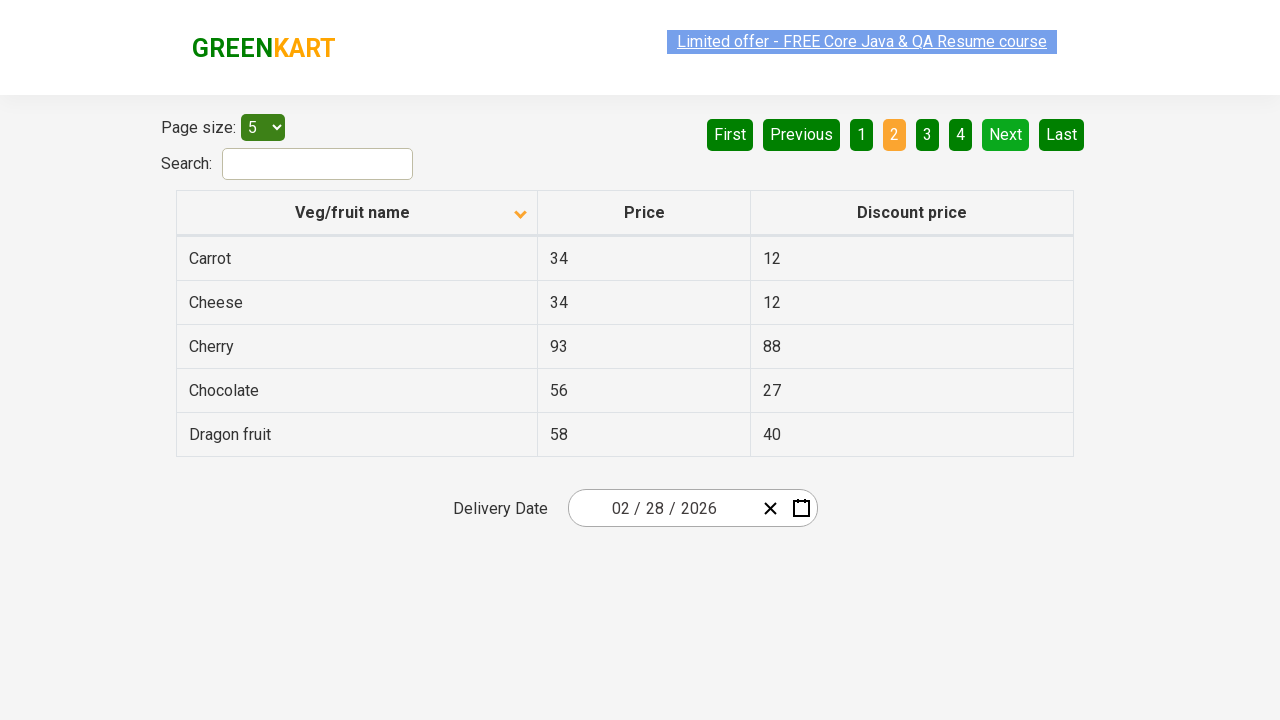

Waited for next page content to load
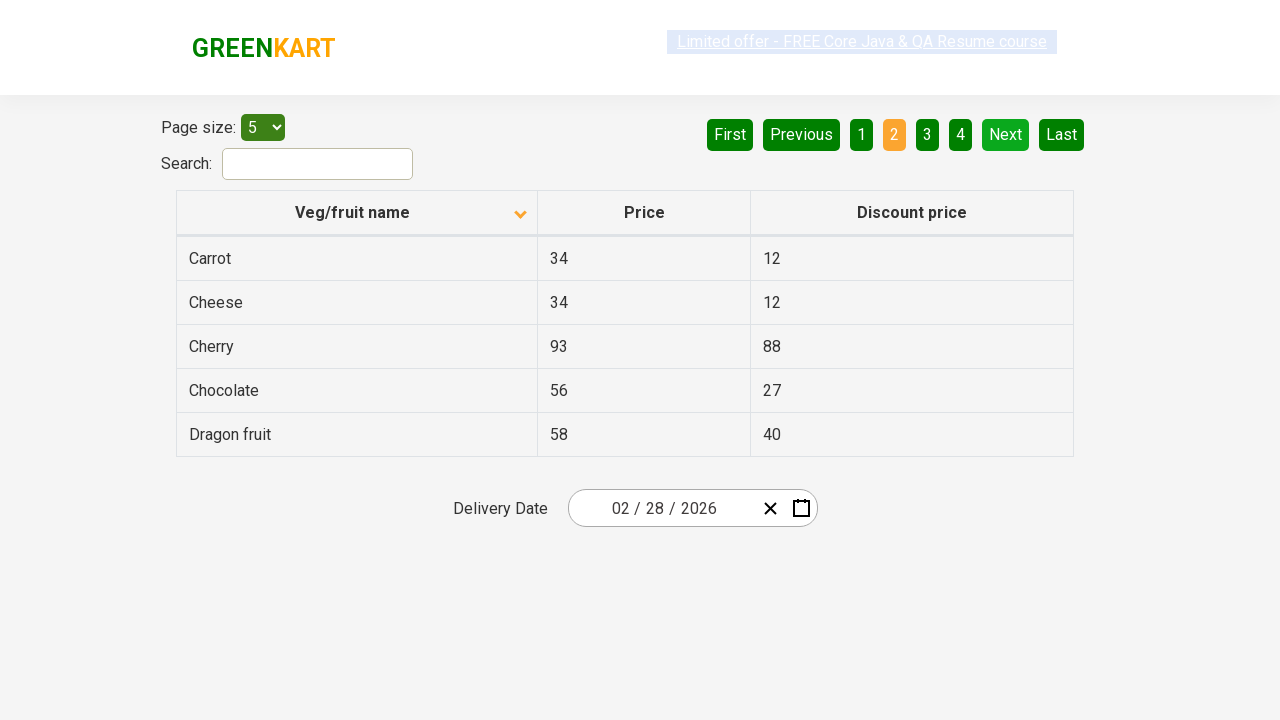

Retrieved table rows from current page
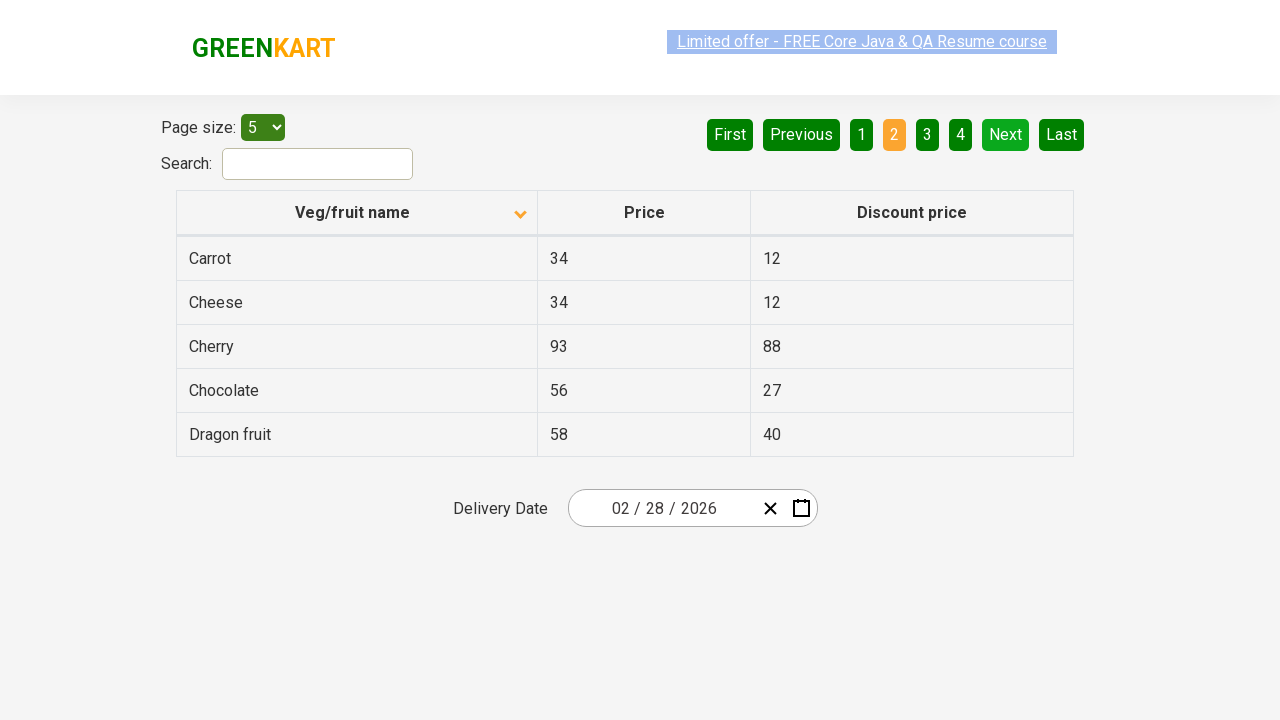

Filtered rows to find products containing 'Rice'
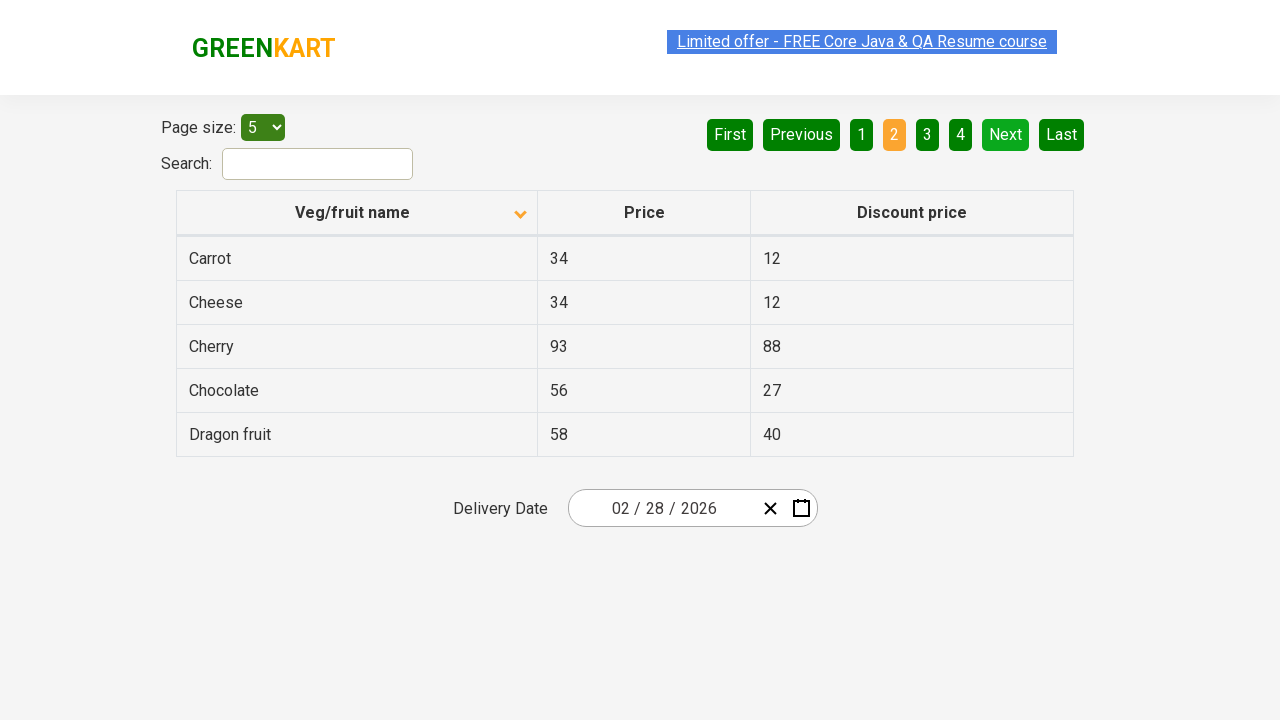

Located pagination Next button
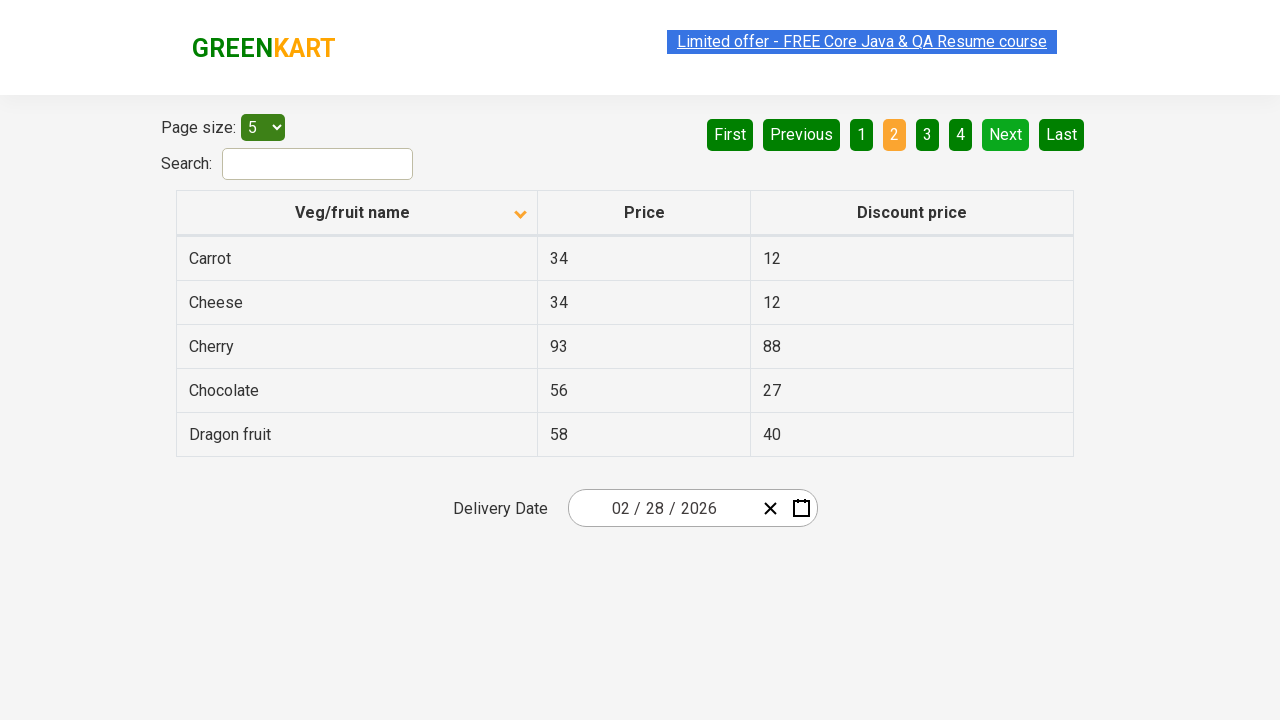

Clicked Next button to navigate to next page at (1006, 134) on xpath=//a[@aria-label='Next']
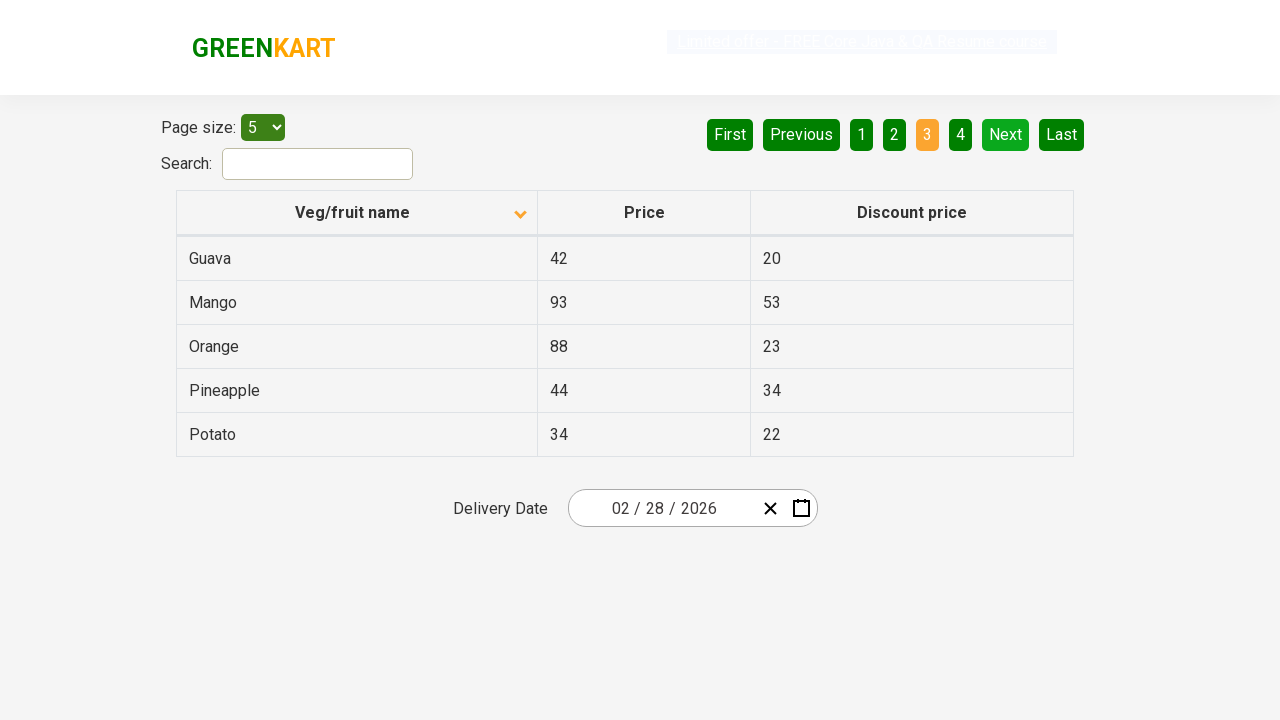

Waited for next page content to load
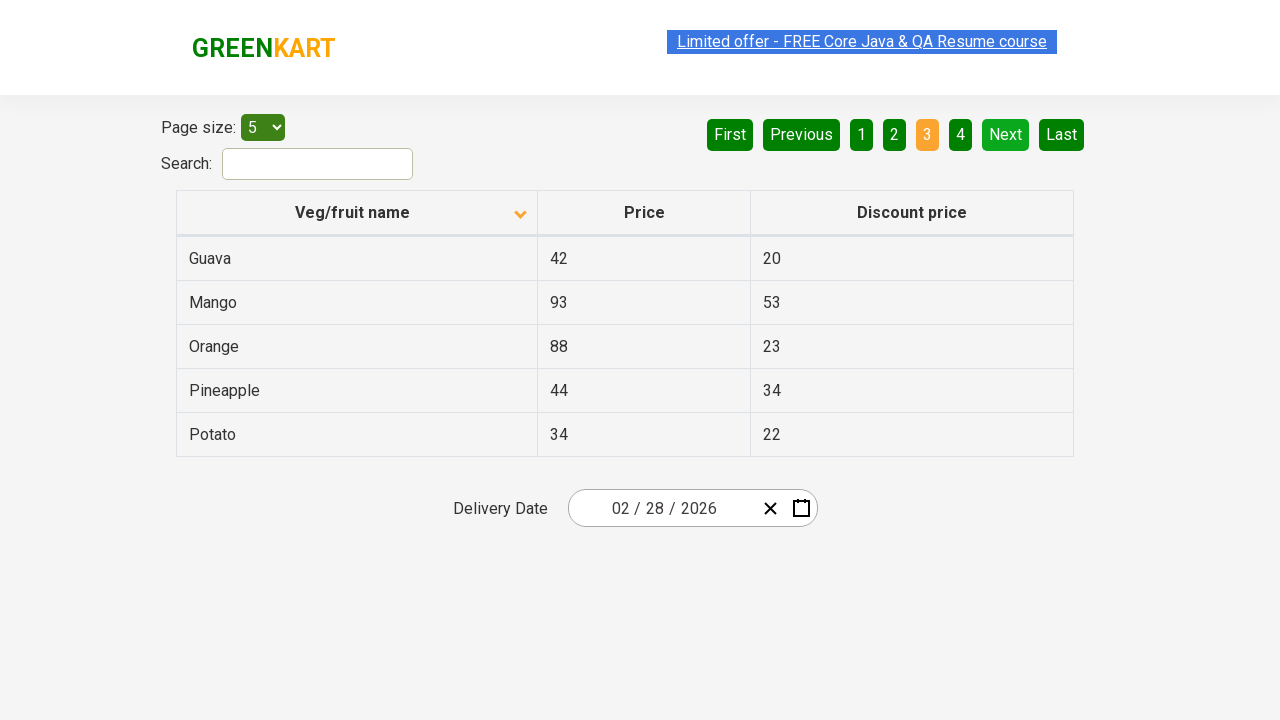

Retrieved table rows from current page
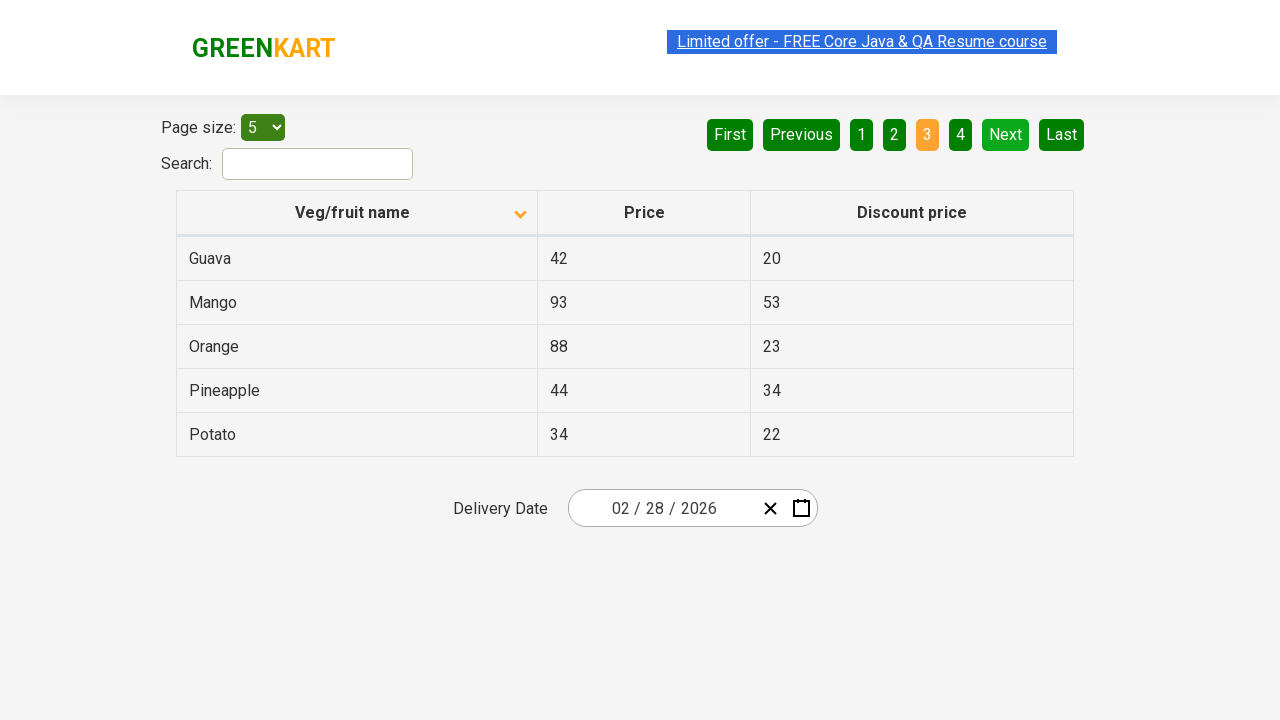

Filtered rows to find products containing 'Rice'
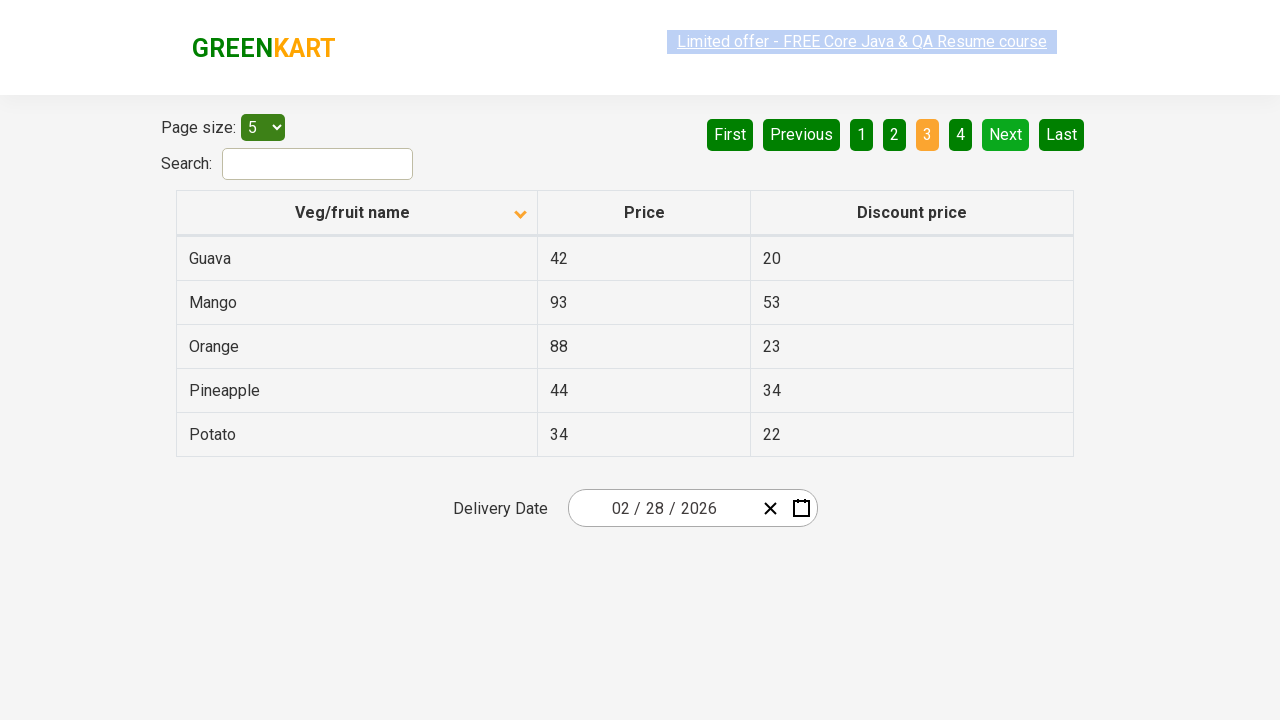

Located pagination Next button
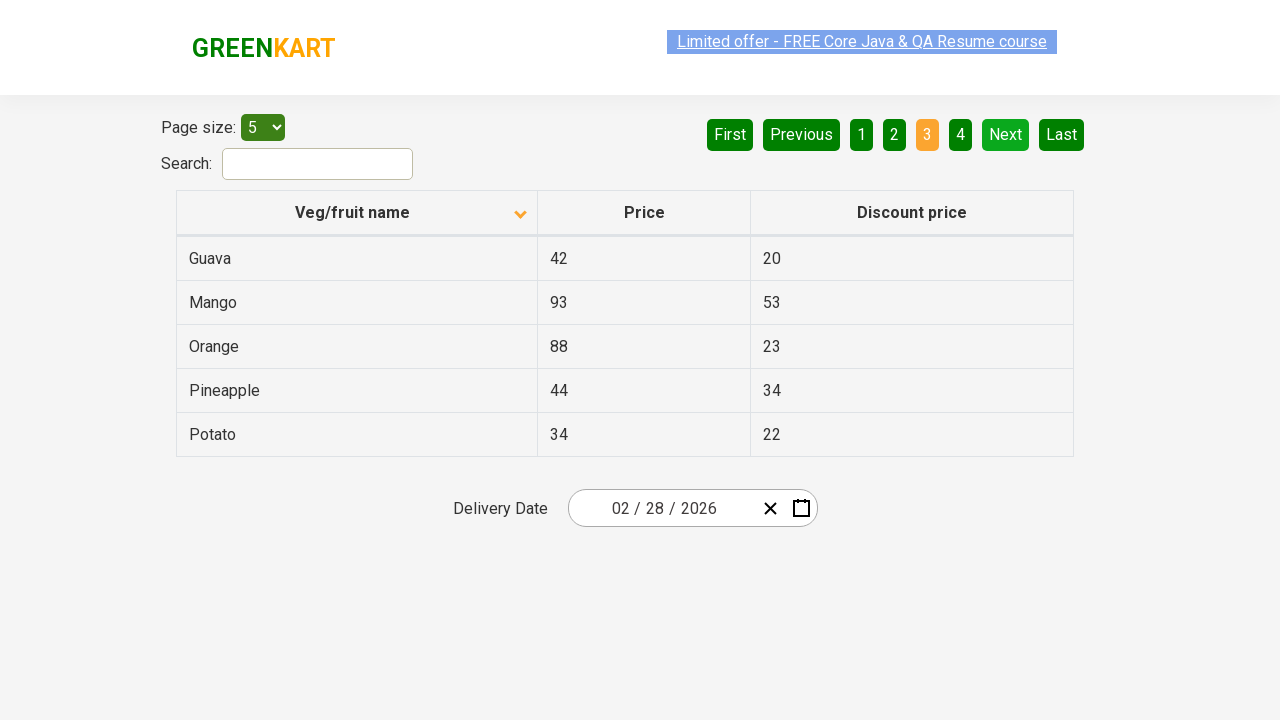

Clicked Next button to navigate to next page at (1006, 134) on xpath=//a[@aria-label='Next']
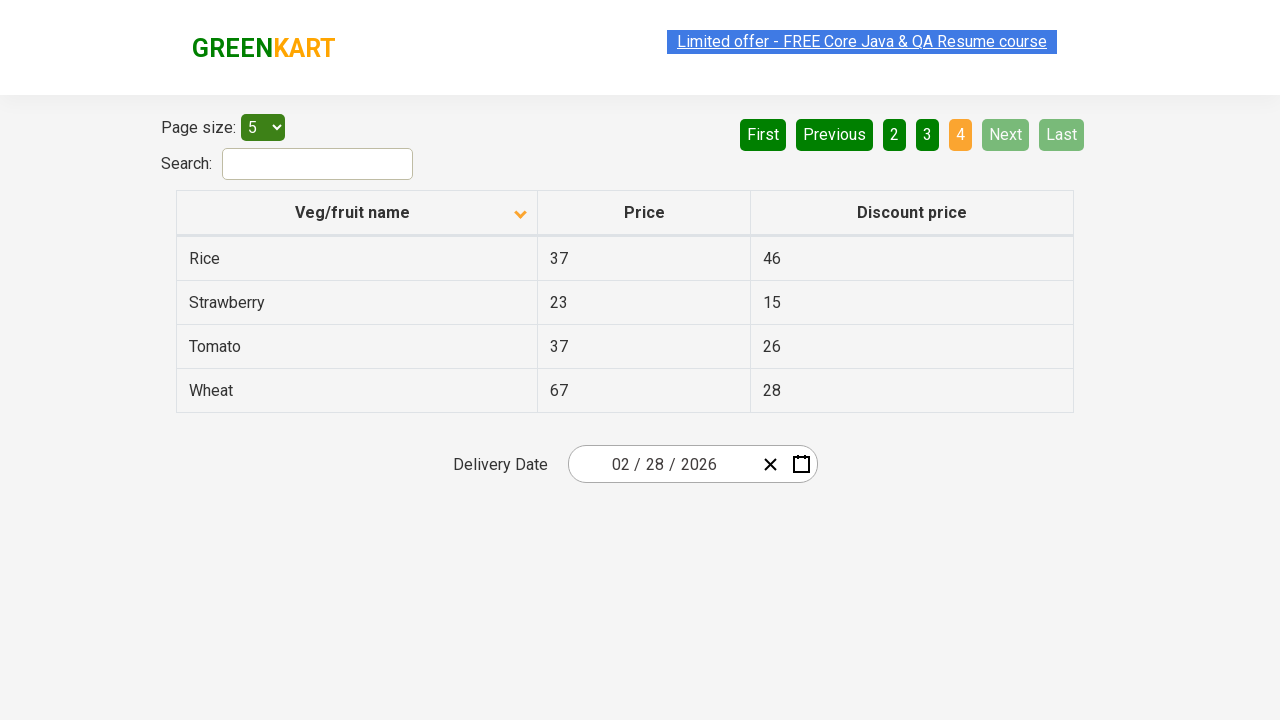

Waited for next page content to load
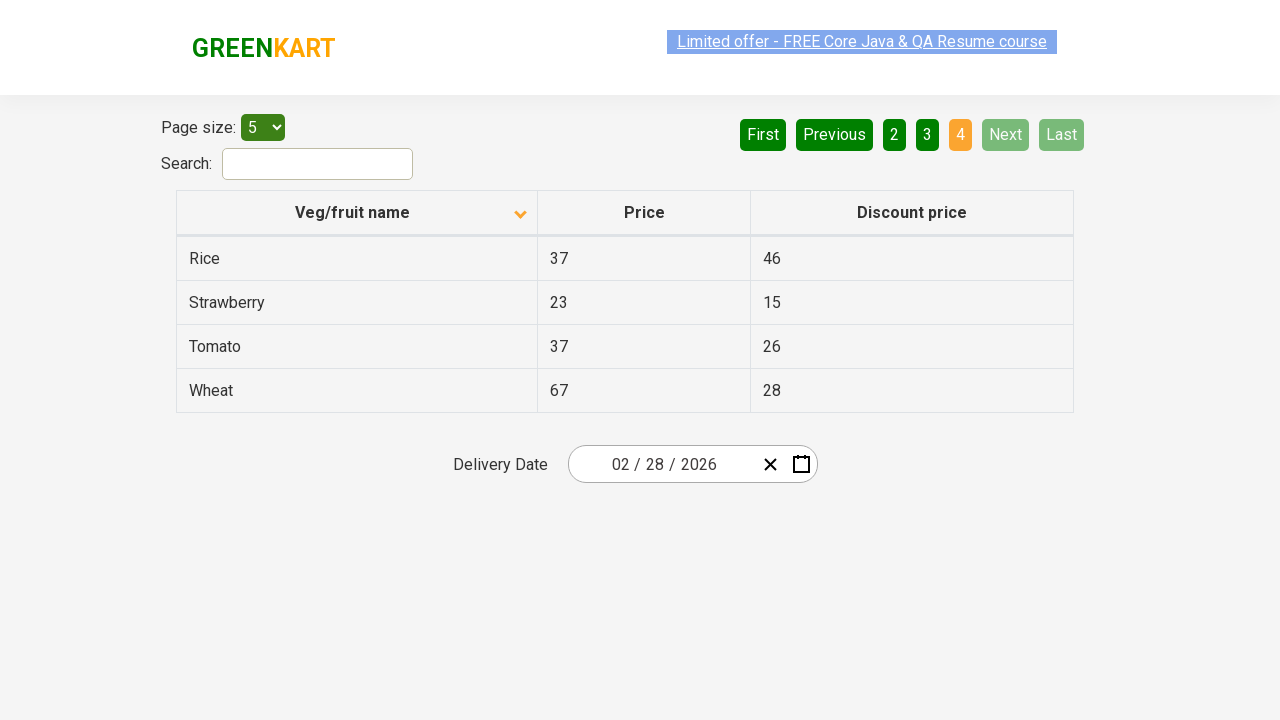

Retrieved table rows from current page
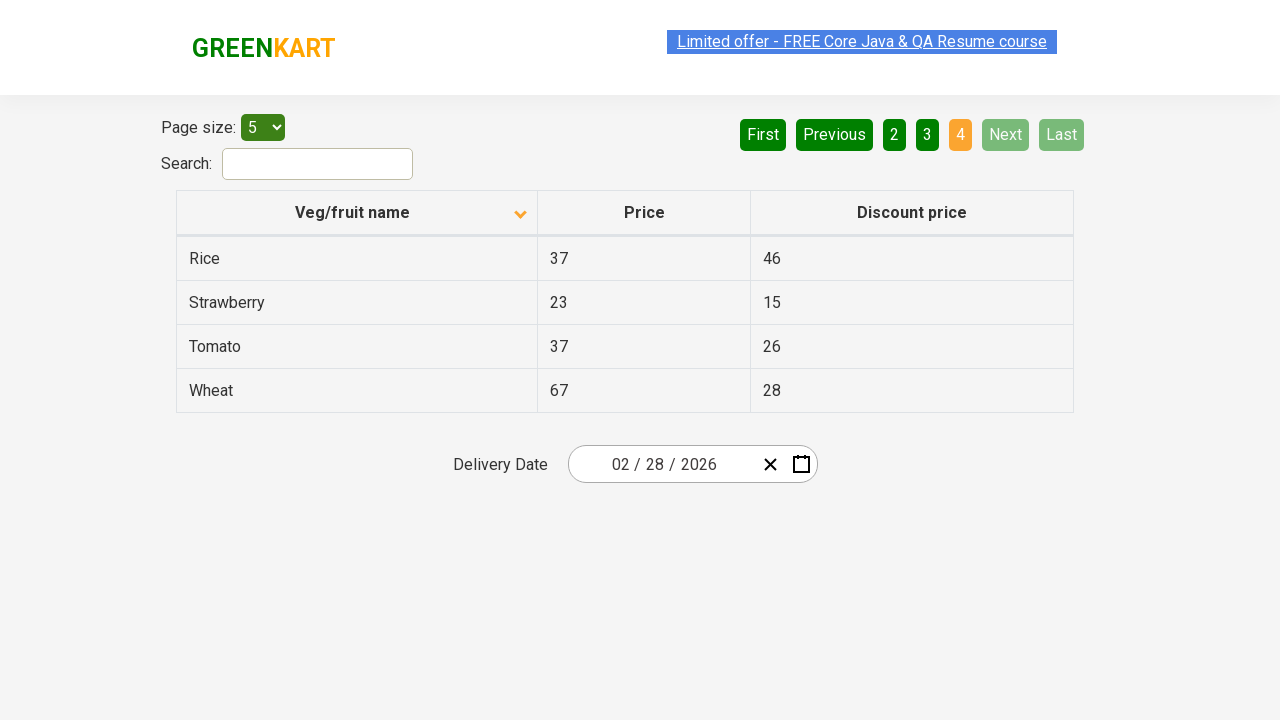

Filtered rows to find products containing 'Rice'
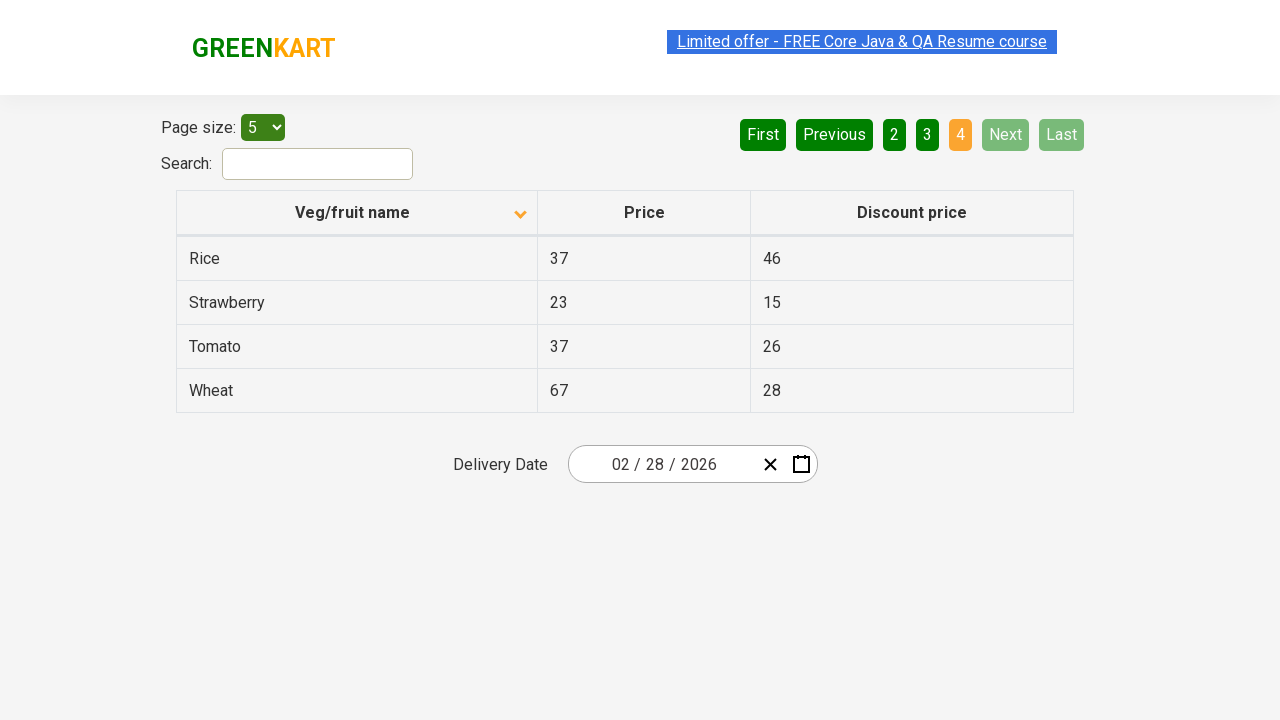

Found product containing 'Rice' on current page
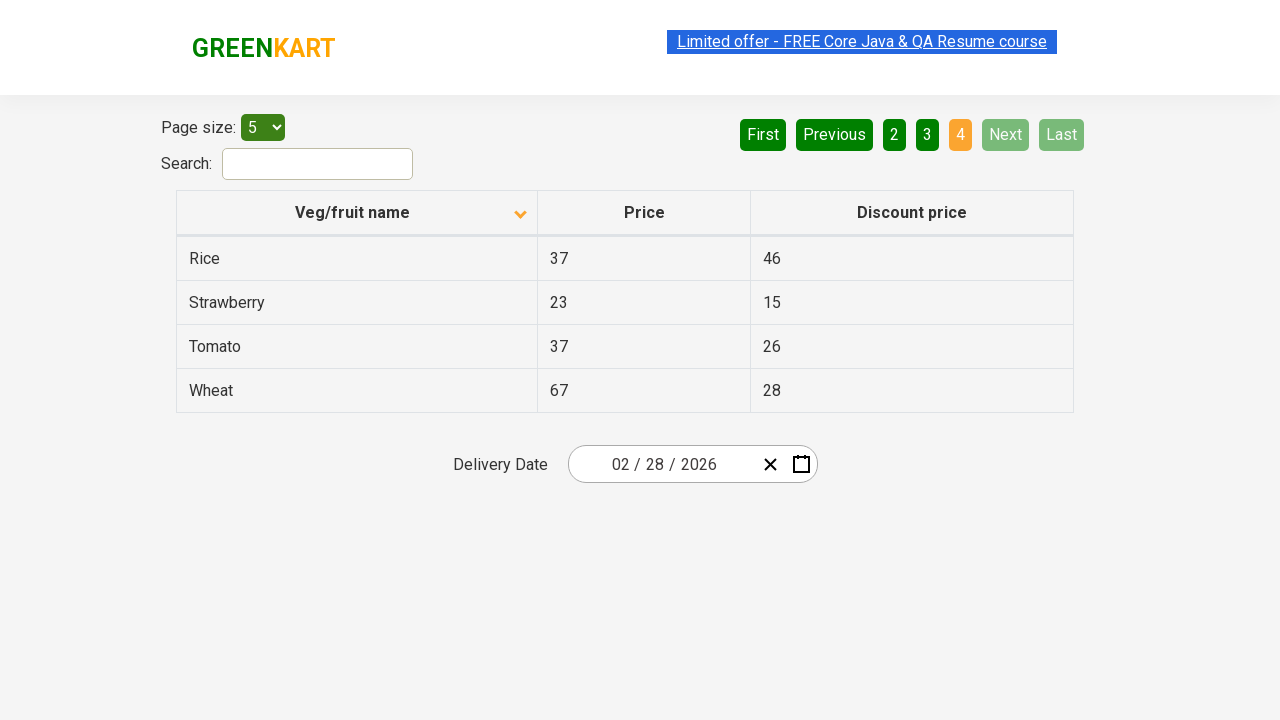

Confirmed table cells are visible
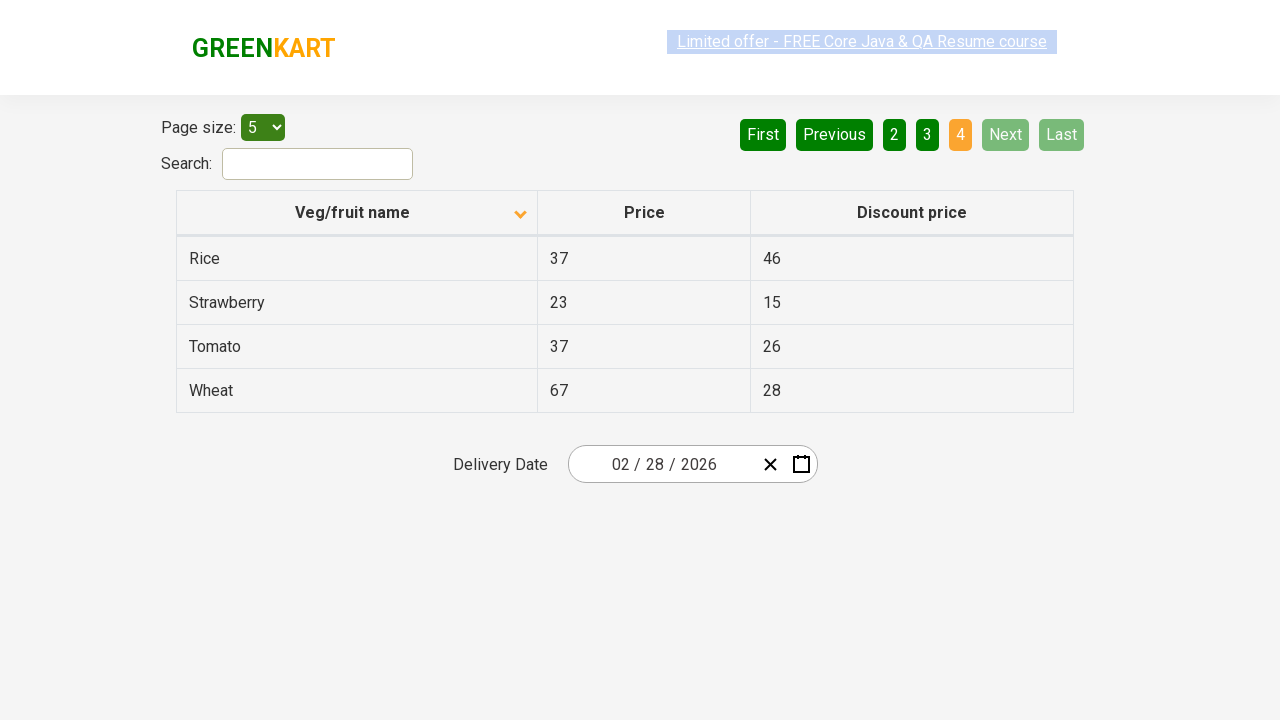

Verified that a product containing 'Rice' was found
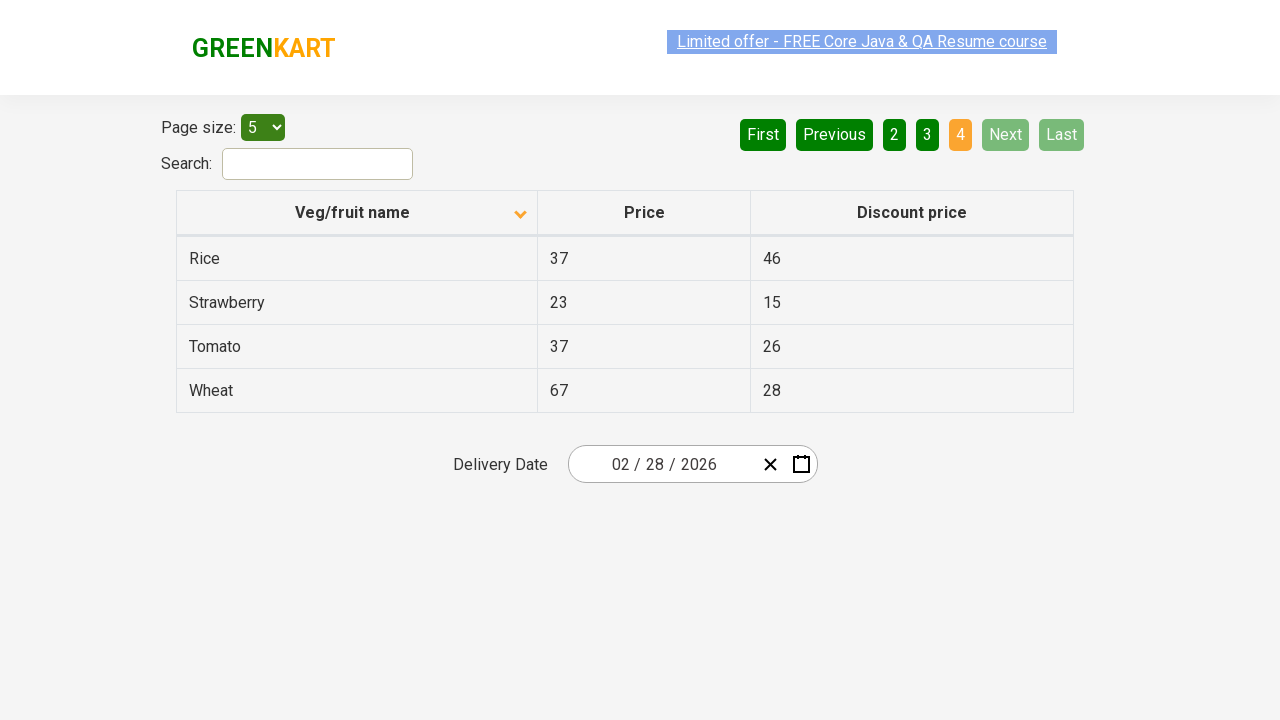

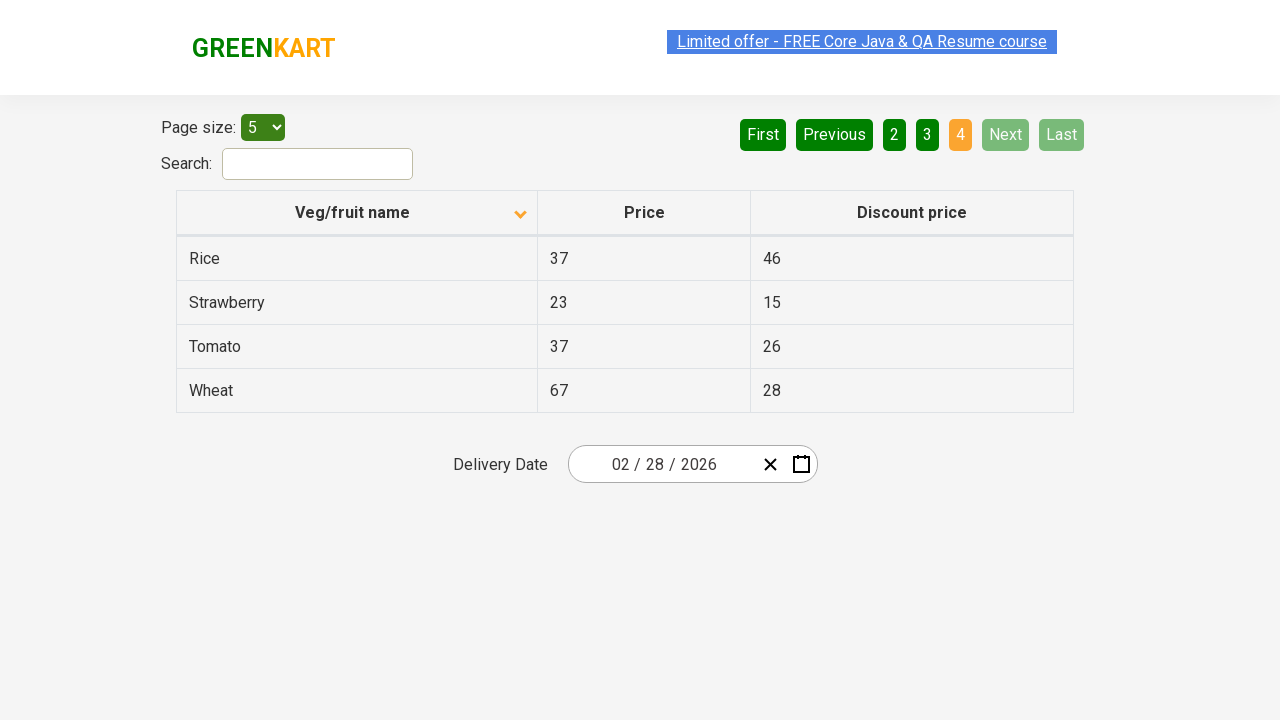